Tests radio button functionality by iterating through two groups of radio buttons and clicking each option to verify selection behavior

Starting URL: http://echoecho.com/htmlforms10.htm

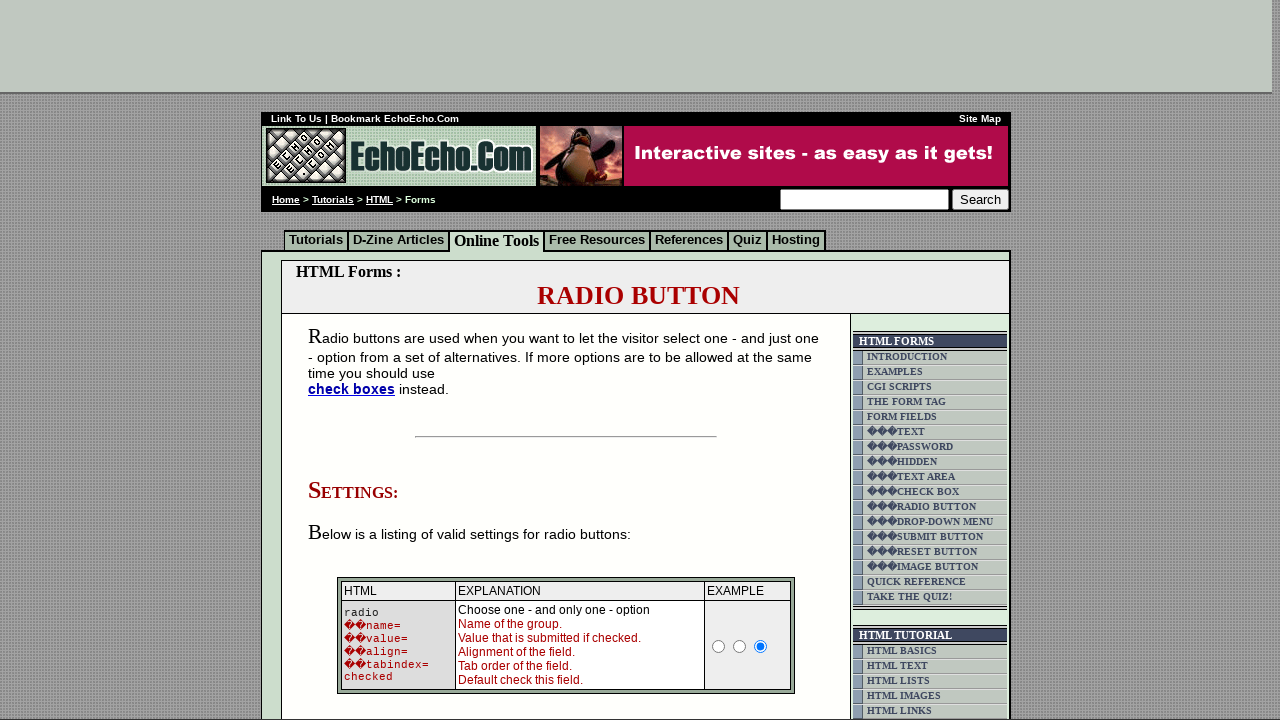

Located radio button container block
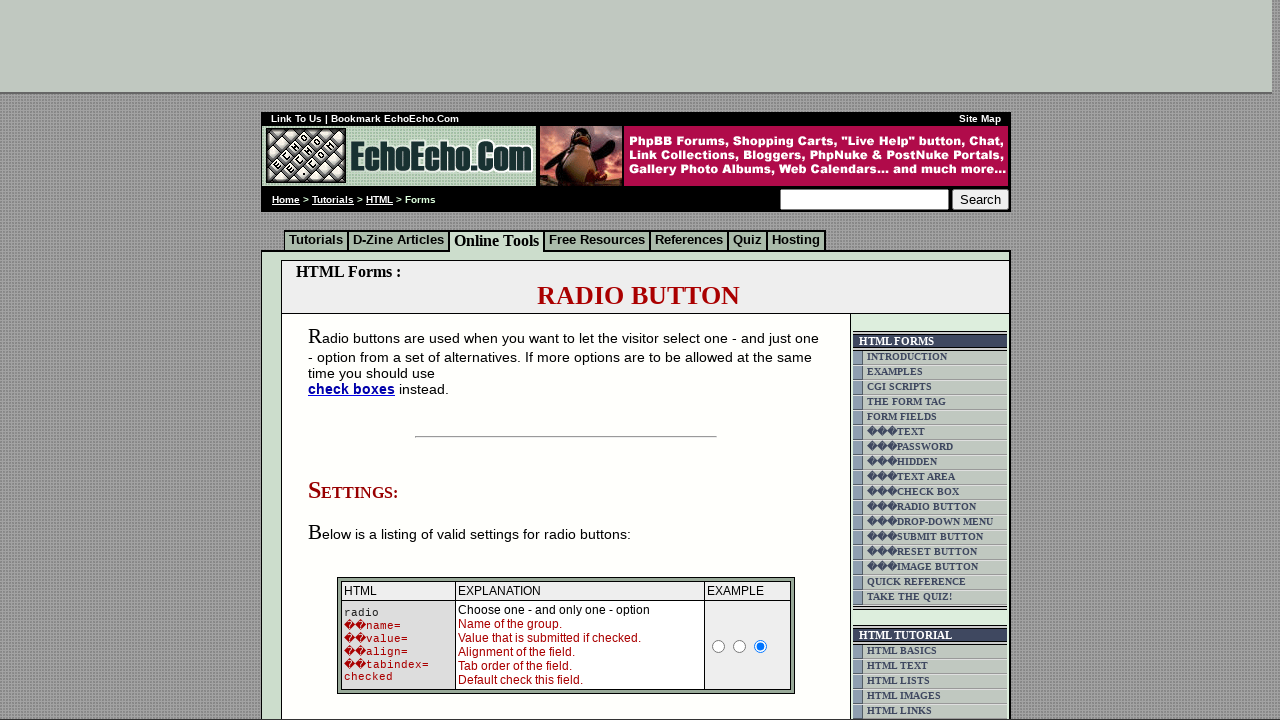

Located all radio buttons in group1
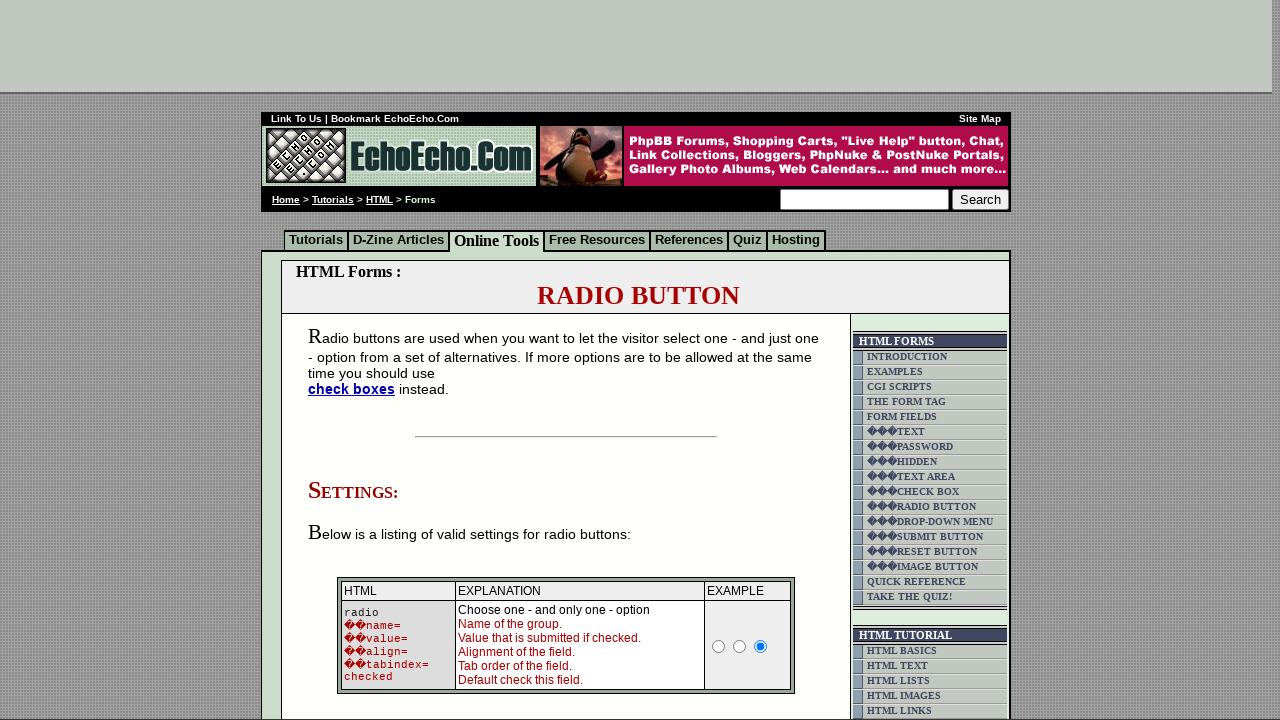

Found 3 radio buttons in group1
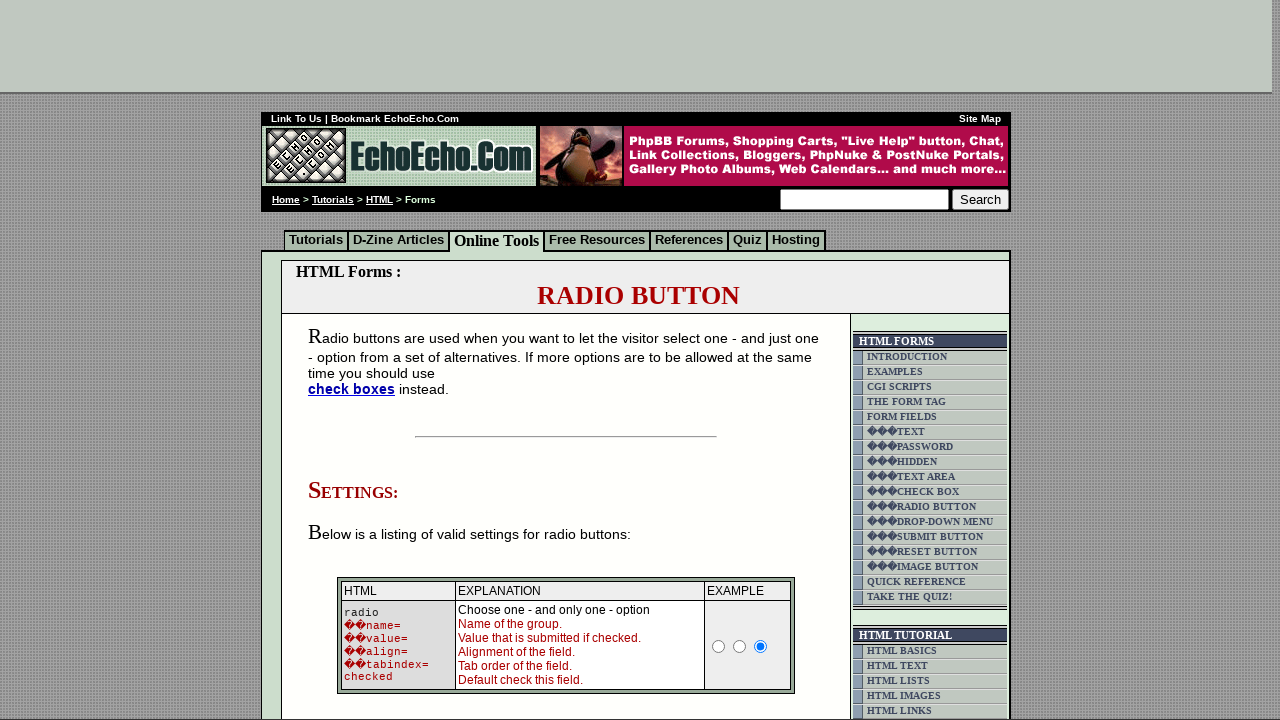

Clicked radio button 0 in group1 at (356, 360) on input[name='group1'] >> nth=0
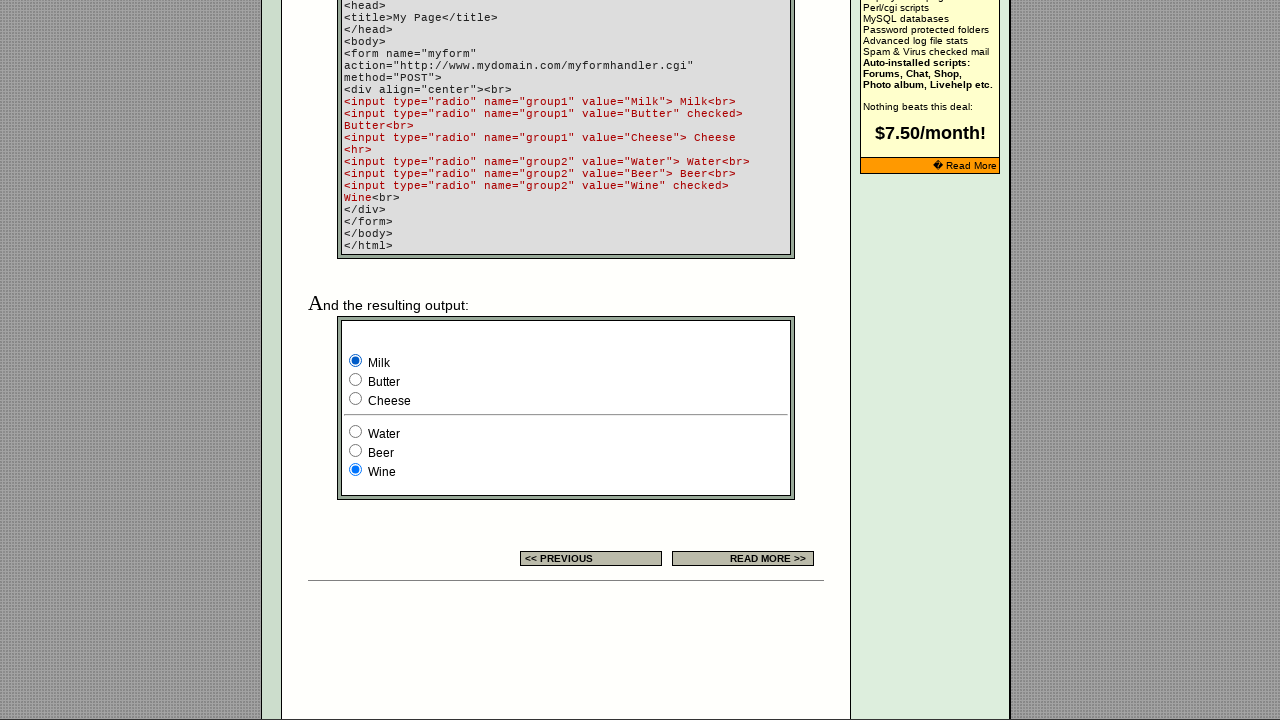

Waited 200ms for radio button selection to register
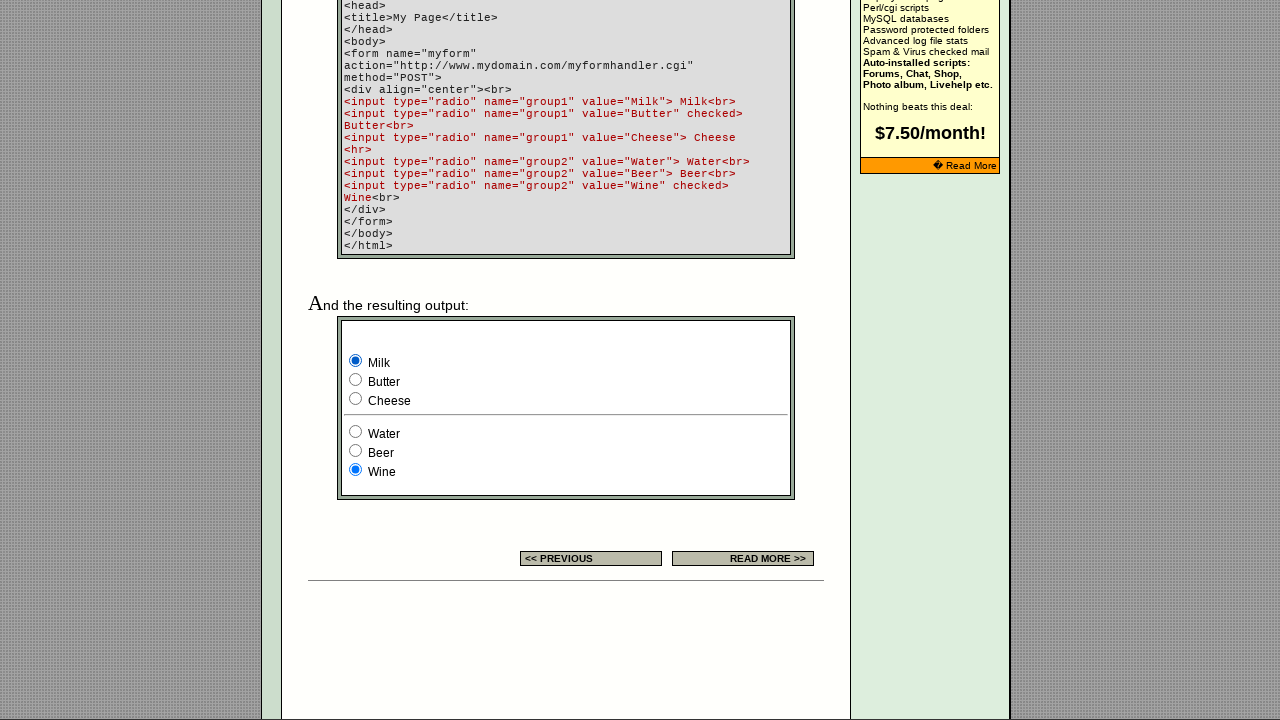

Clicked radio button 1 in group1 at (356, 380) on input[name='group1'] >> nth=1
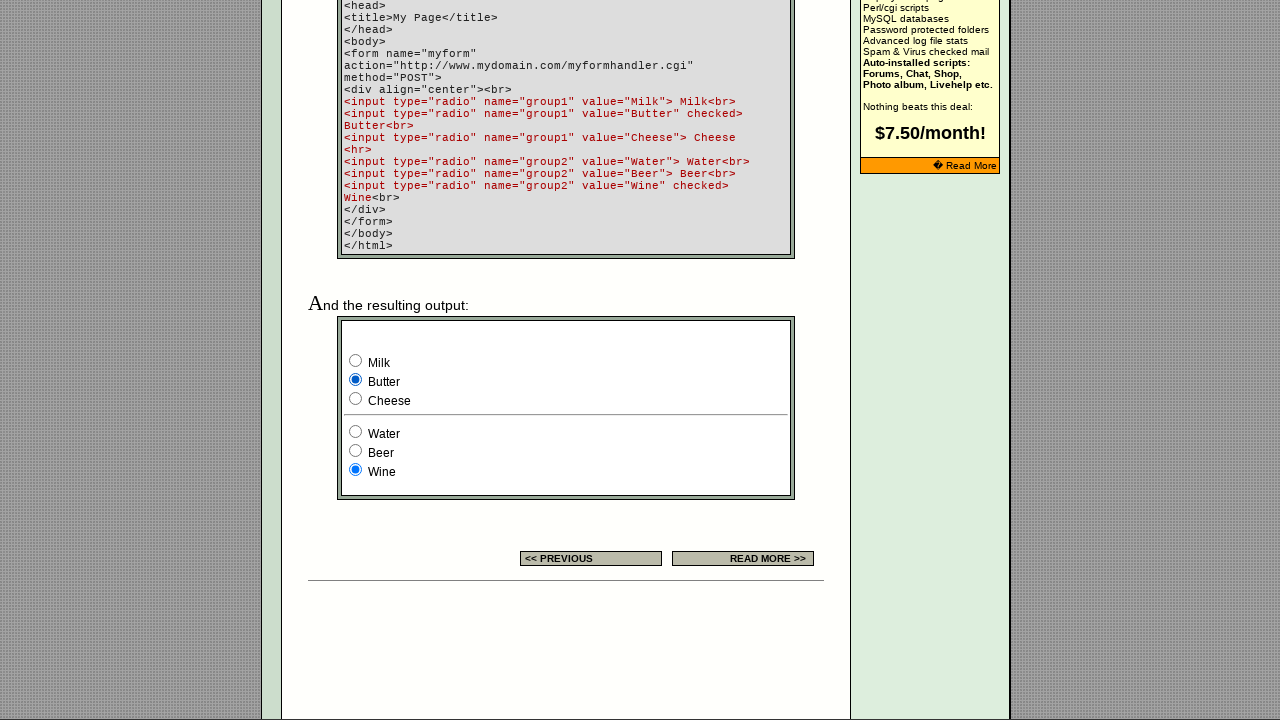

Waited 200ms for radio button selection to register
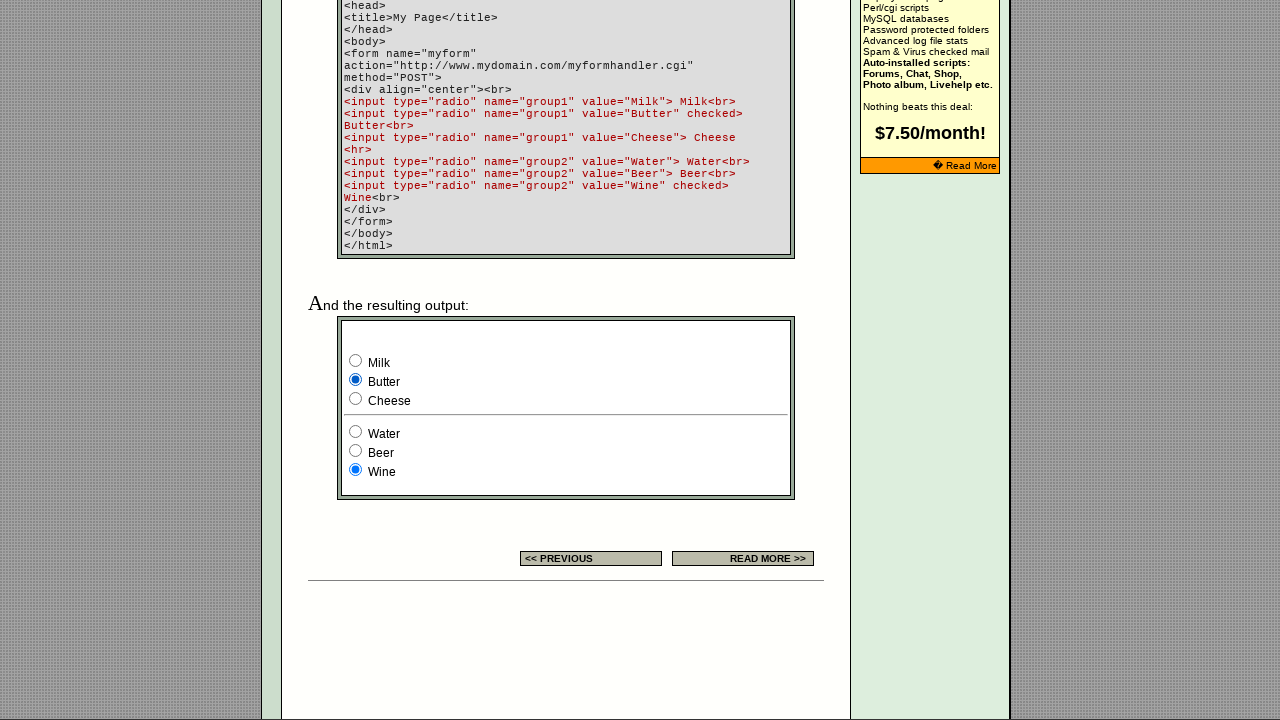

Clicked radio button 2 in group1 at (356, 398) on input[name='group1'] >> nth=2
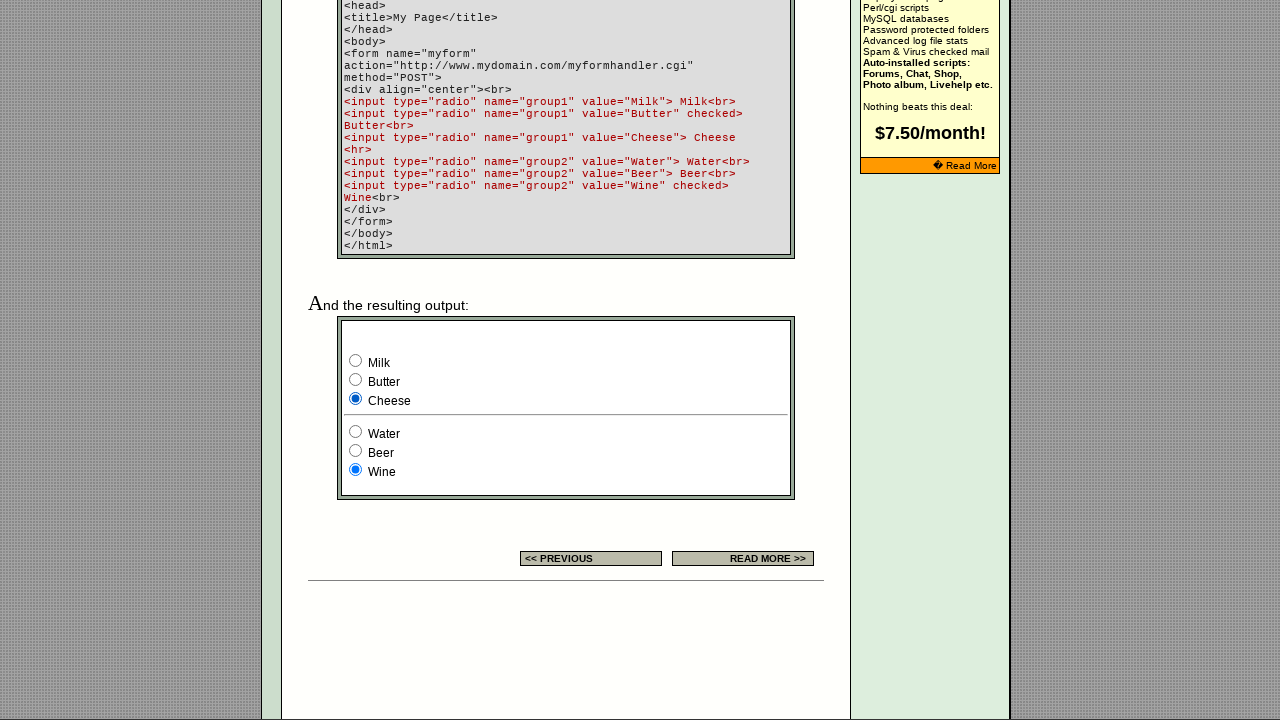

Waited 200ms for radio button selection to register
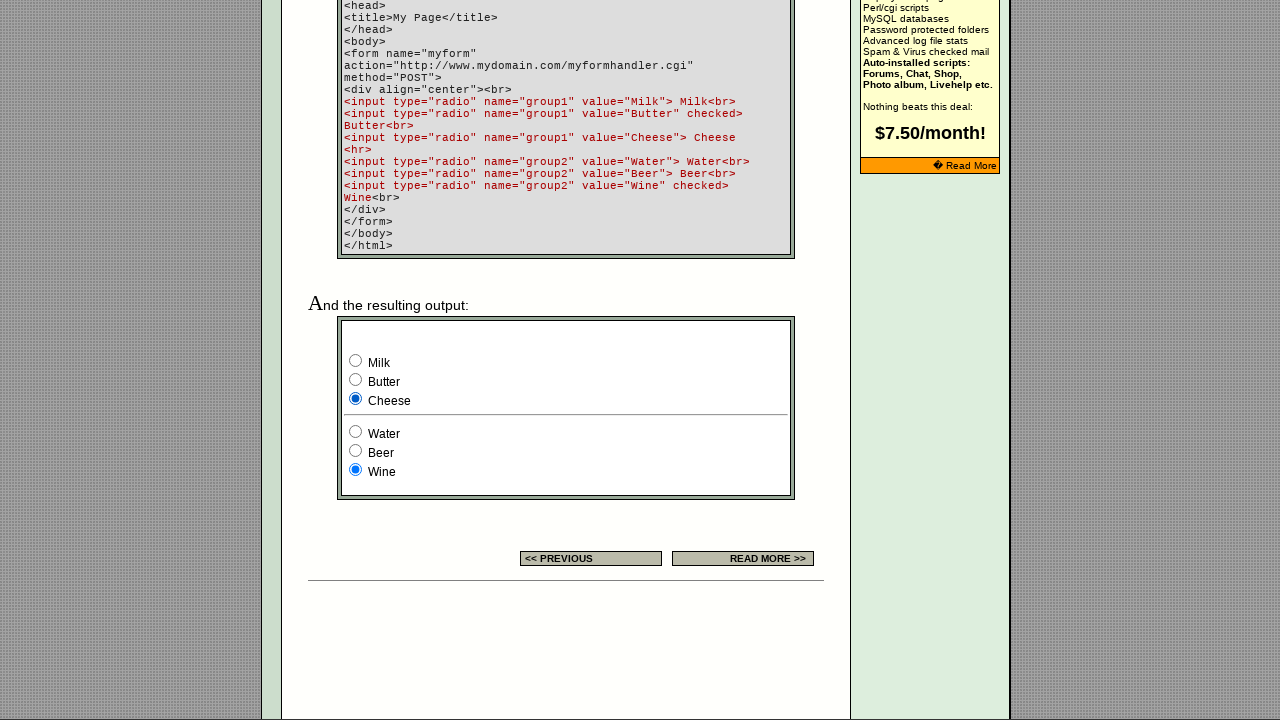

Located all radio buttons in group2
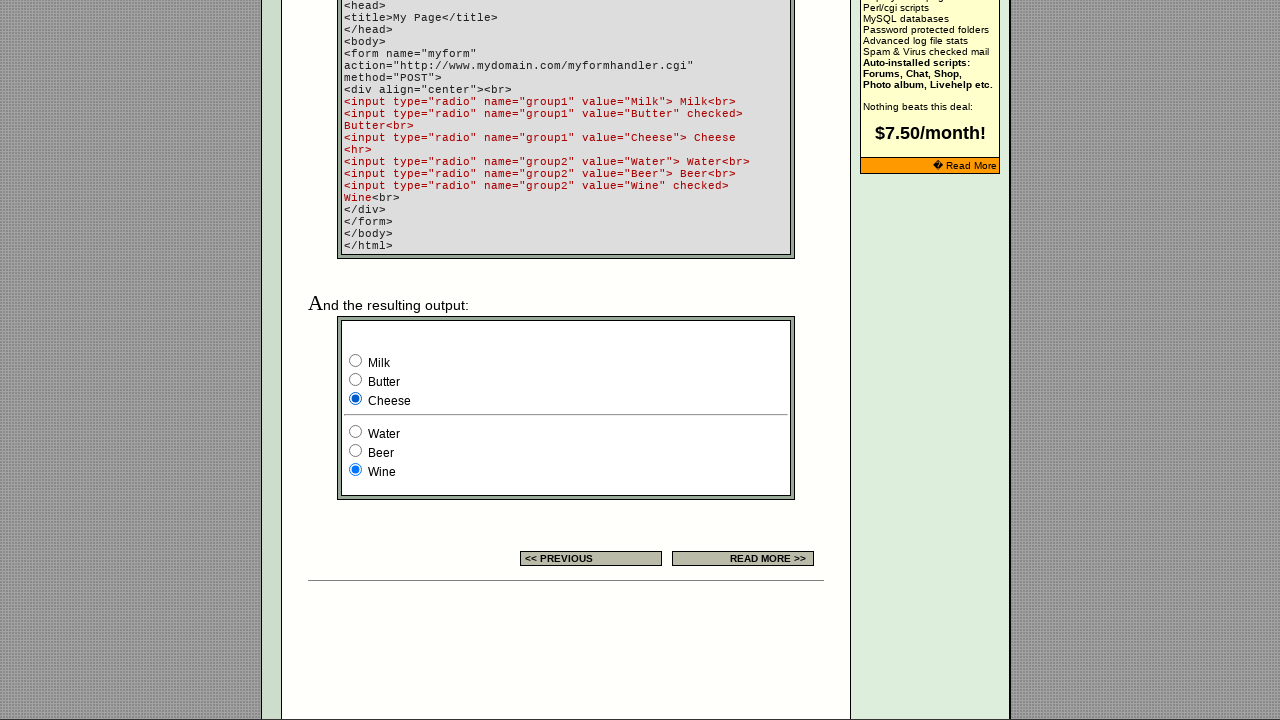

Found 3 radio buttons in group2
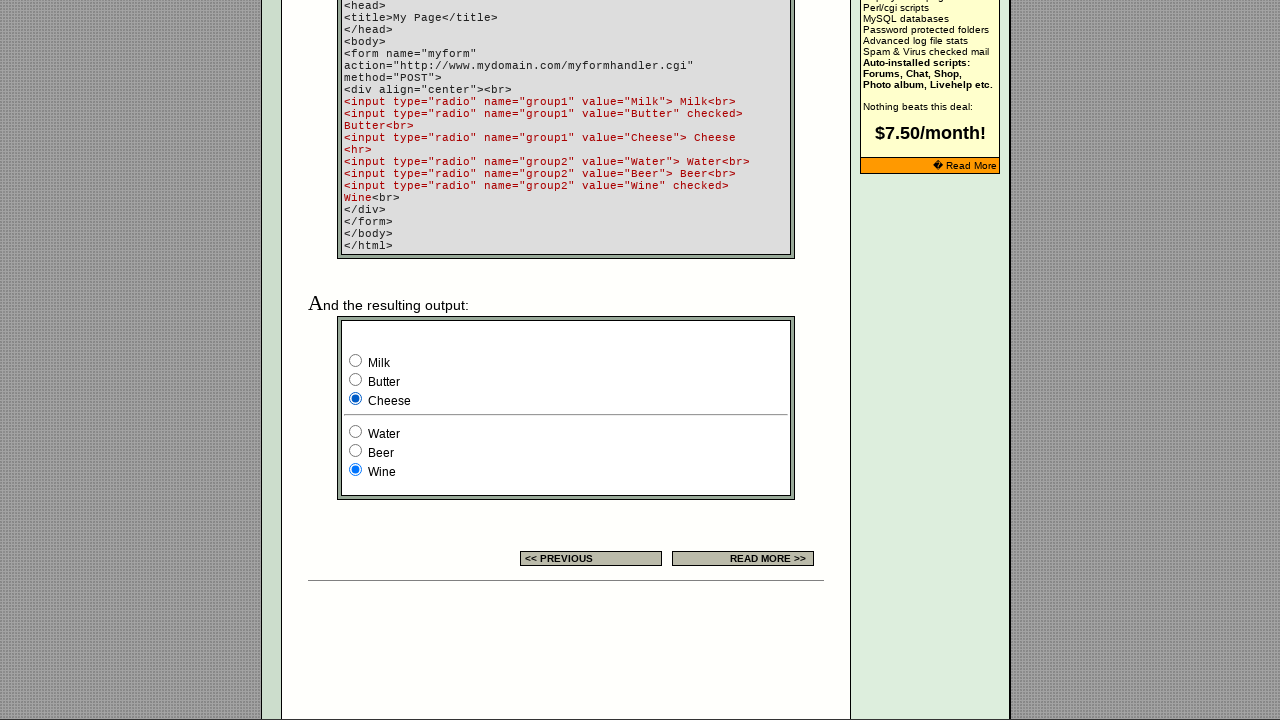

Clicked radio button 0 in group2 at (356, 432) on input[name='group2'] >> nth=0
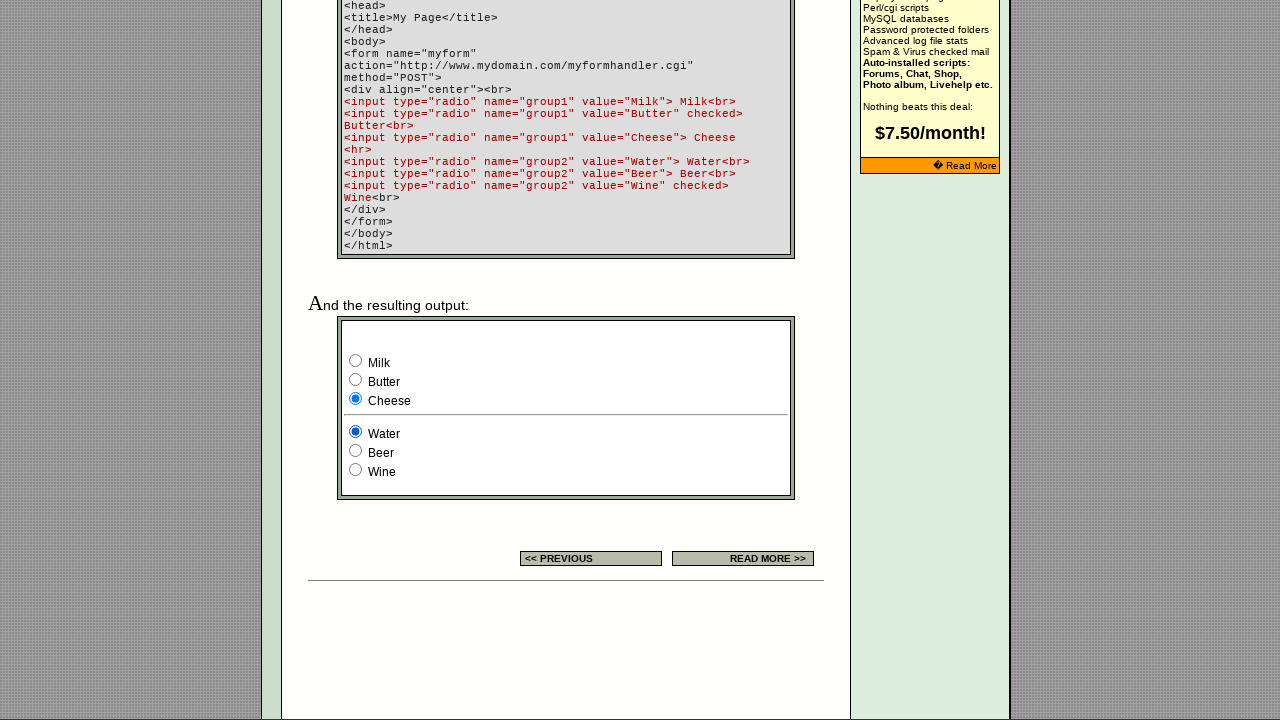

Waited 200ms for radio button selection to register
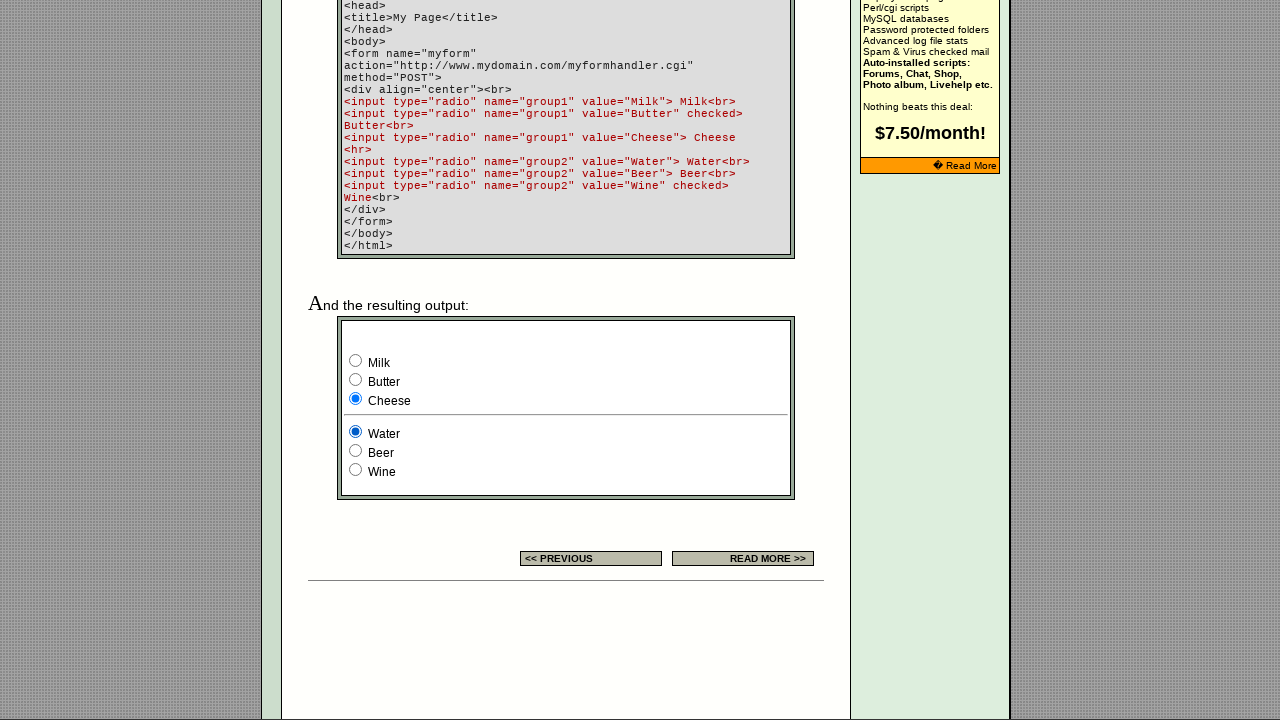

Clicked radio button 1 in group2 at (356, 450) on input[name='group2'] >> nth=1
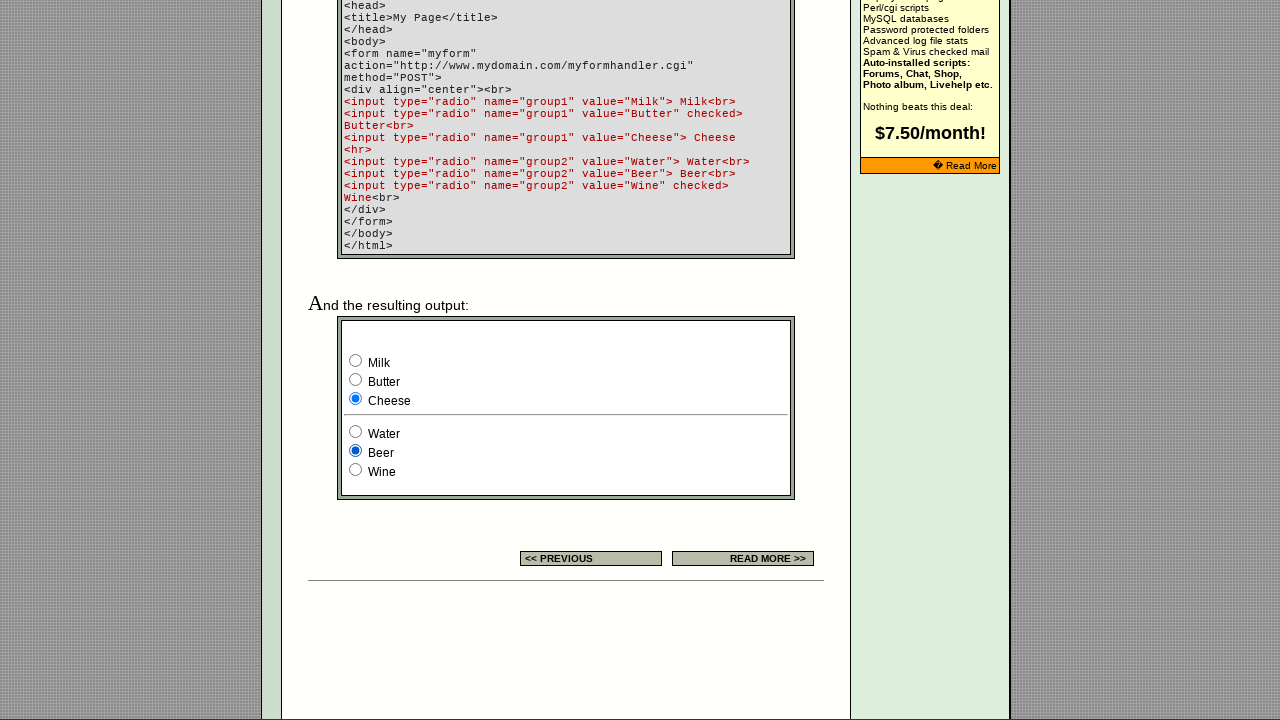

Waited 200ms for radio button selection to register
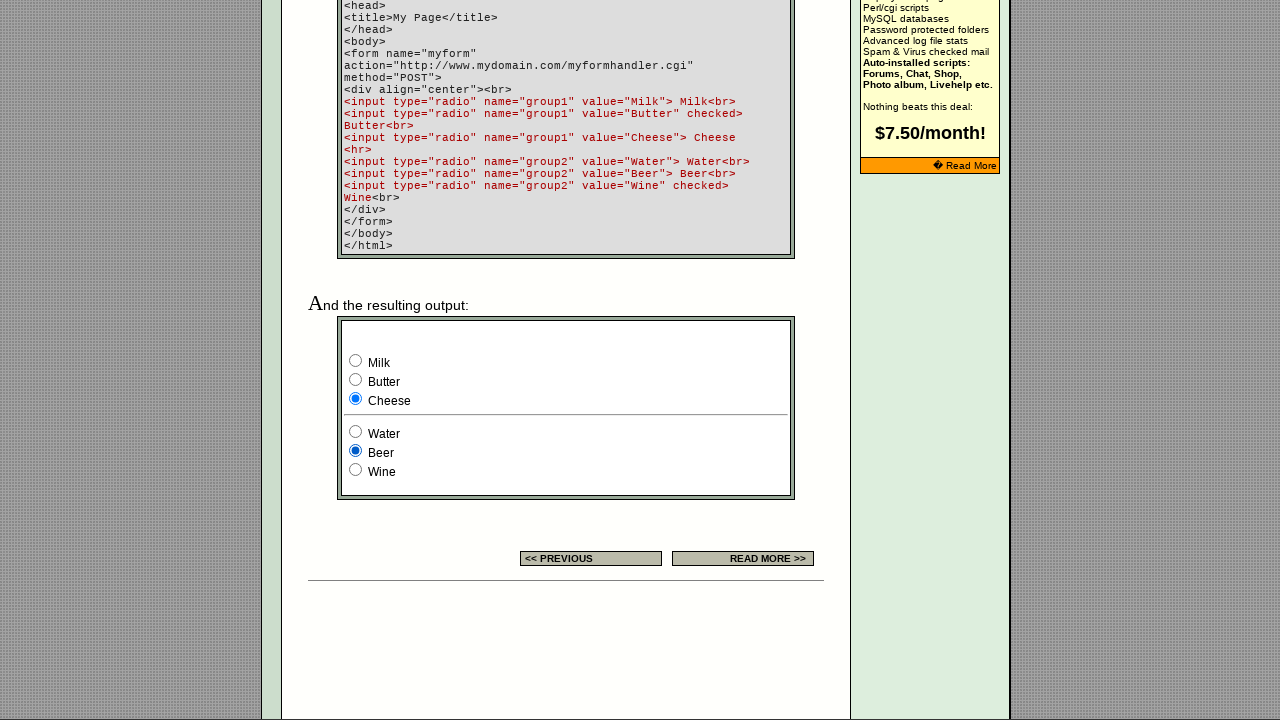

Clicked radio button 2 in group2 at (356, 470) on input[name='group2'] >> nth=2
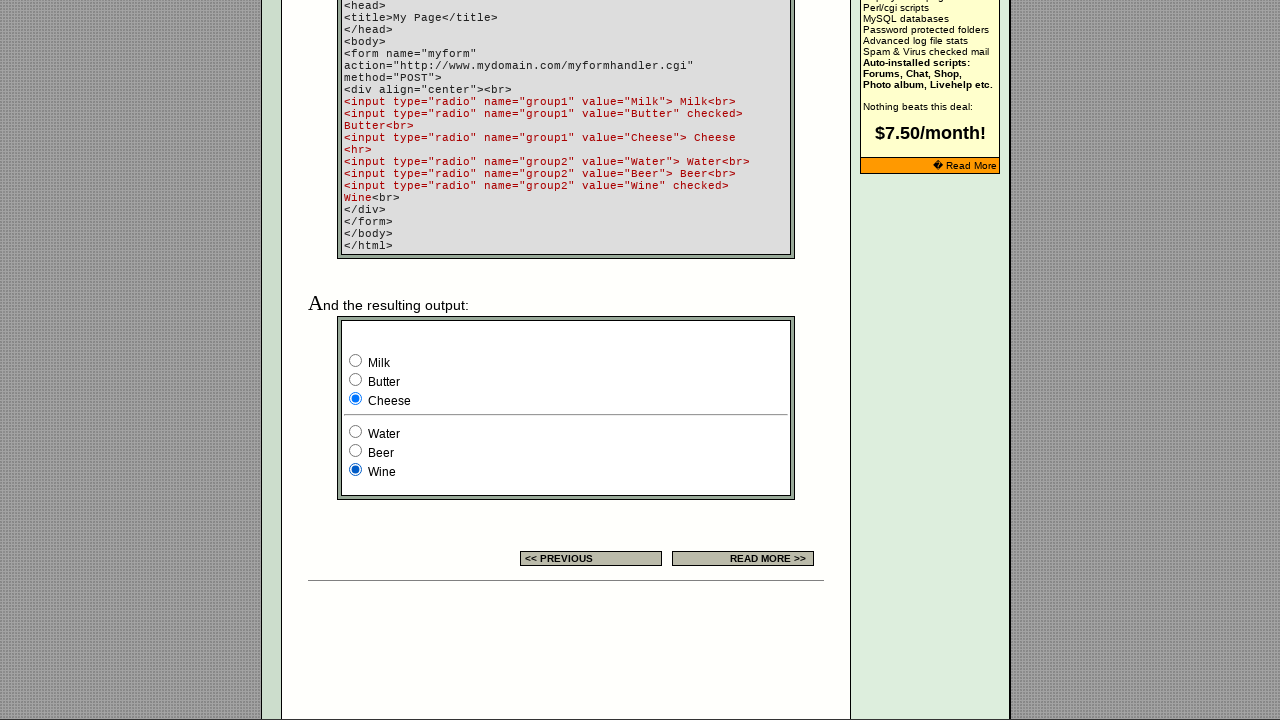

Waited 200ms for radio button selection to register
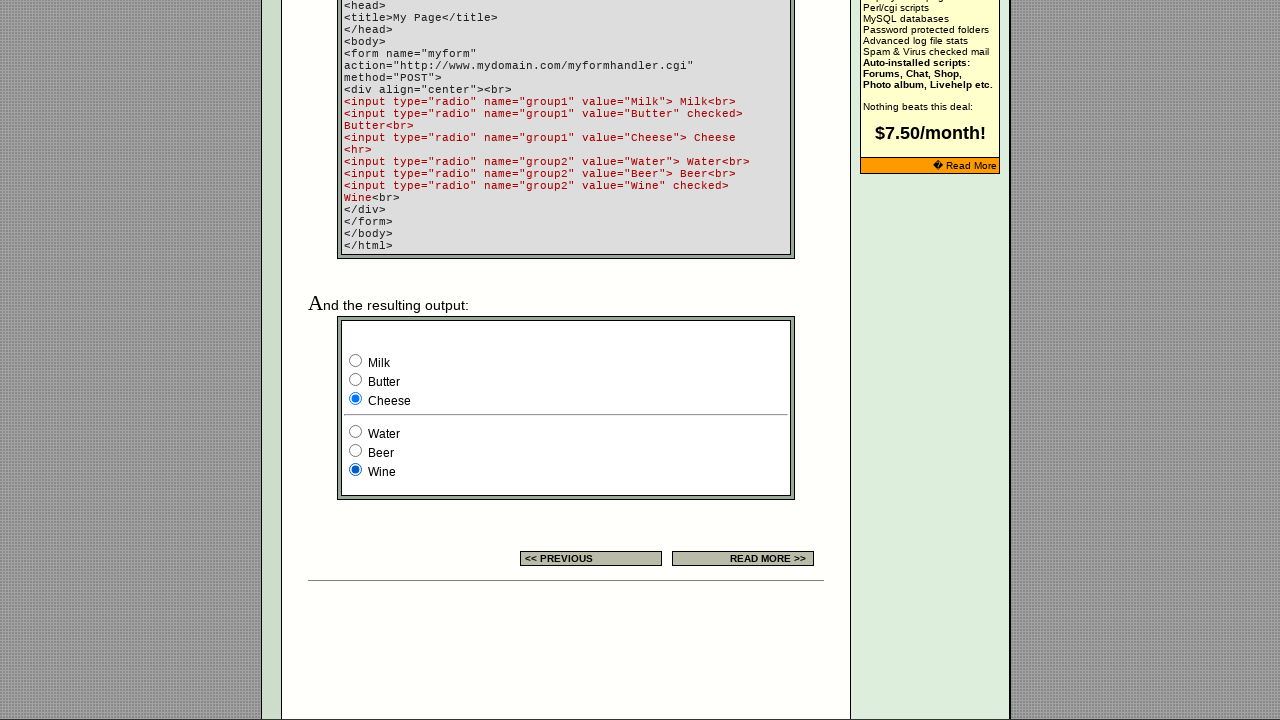

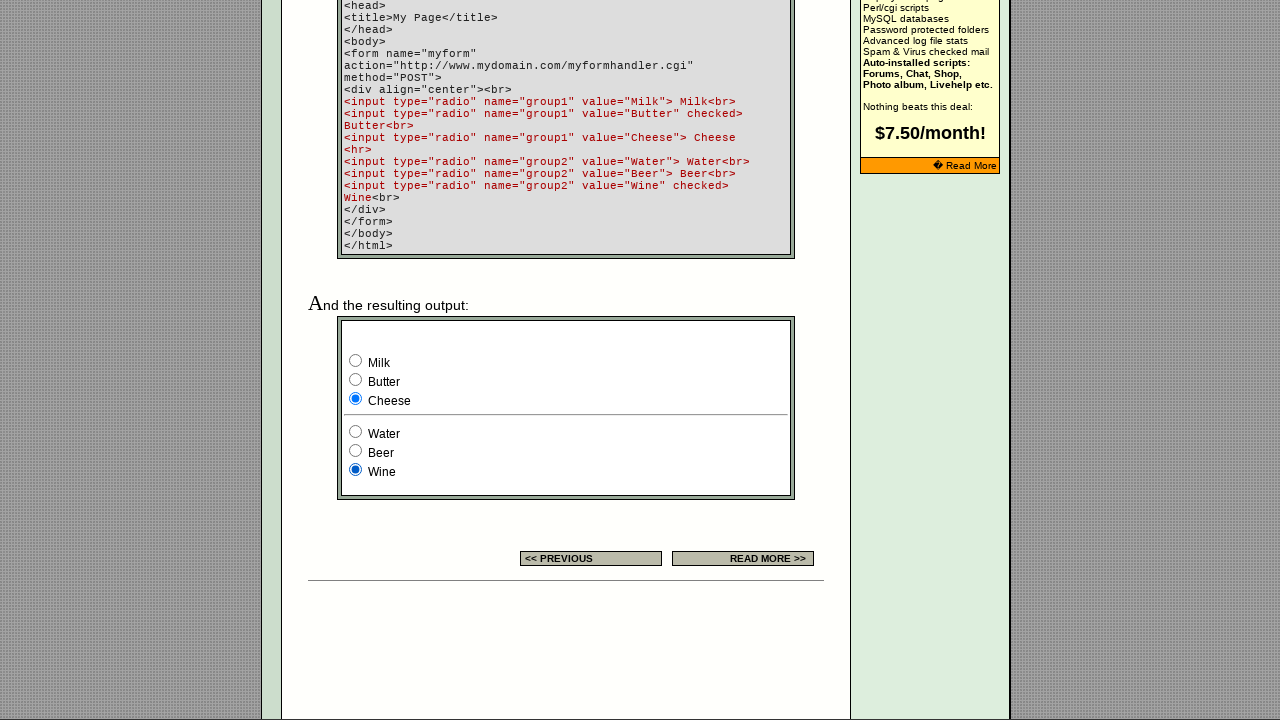